Navigates to the Royal Enfield Continental GT 650 motorcycle page and verifies the page loads successfully.

Starting URL: https://www.royalenfield.com/in/en/motorcycles/continental-gt/

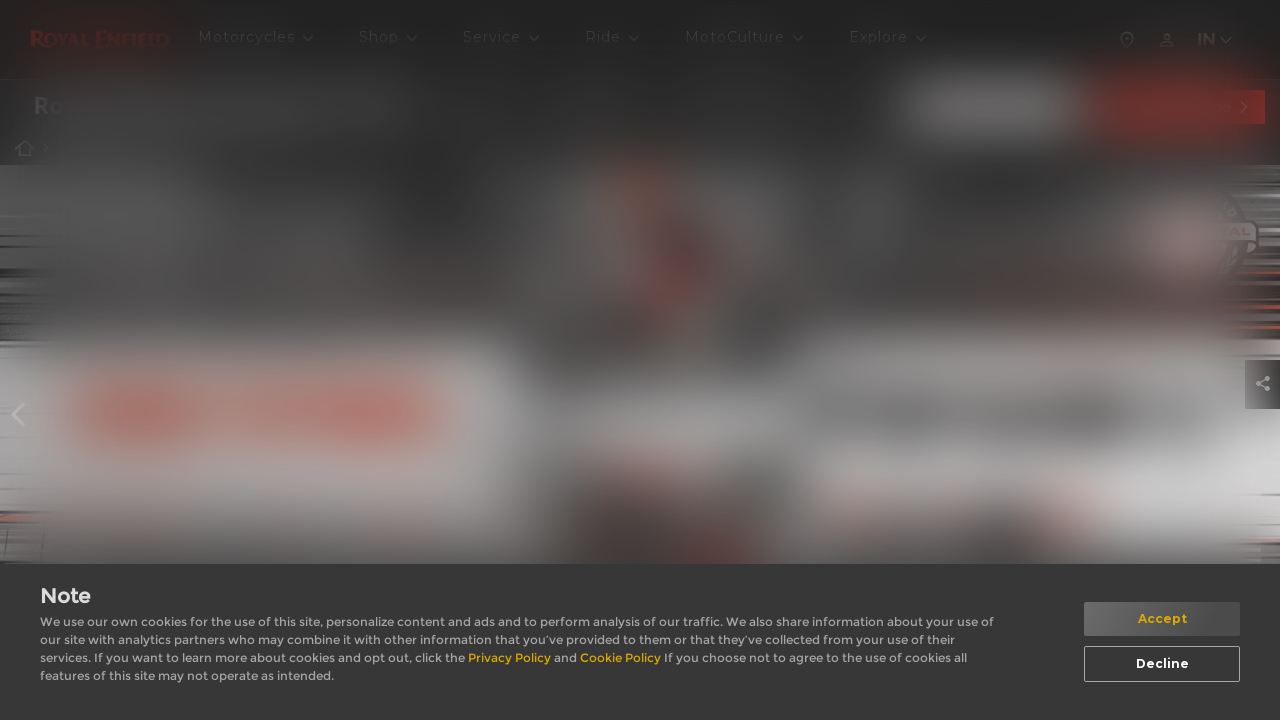

Navigated to Royal Enfield Continental GT 650 motorcycle page
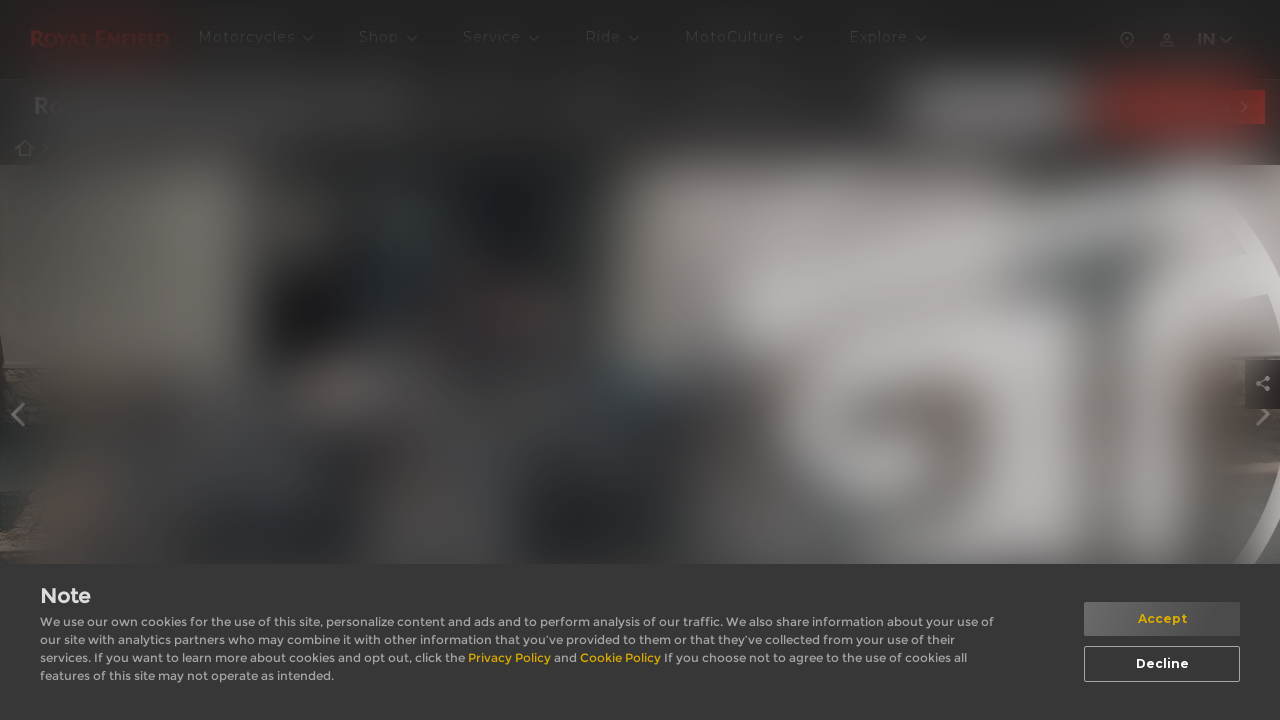

Page DOM content fully loaded
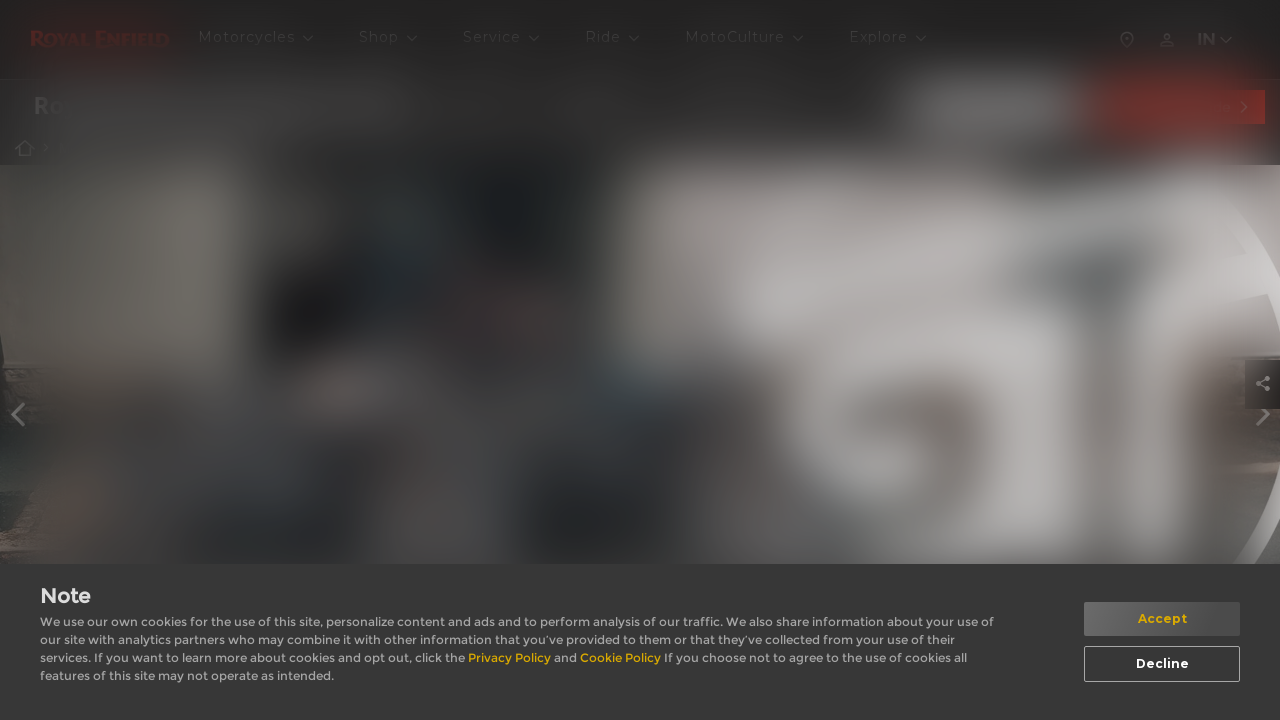

Verified page URL is correct
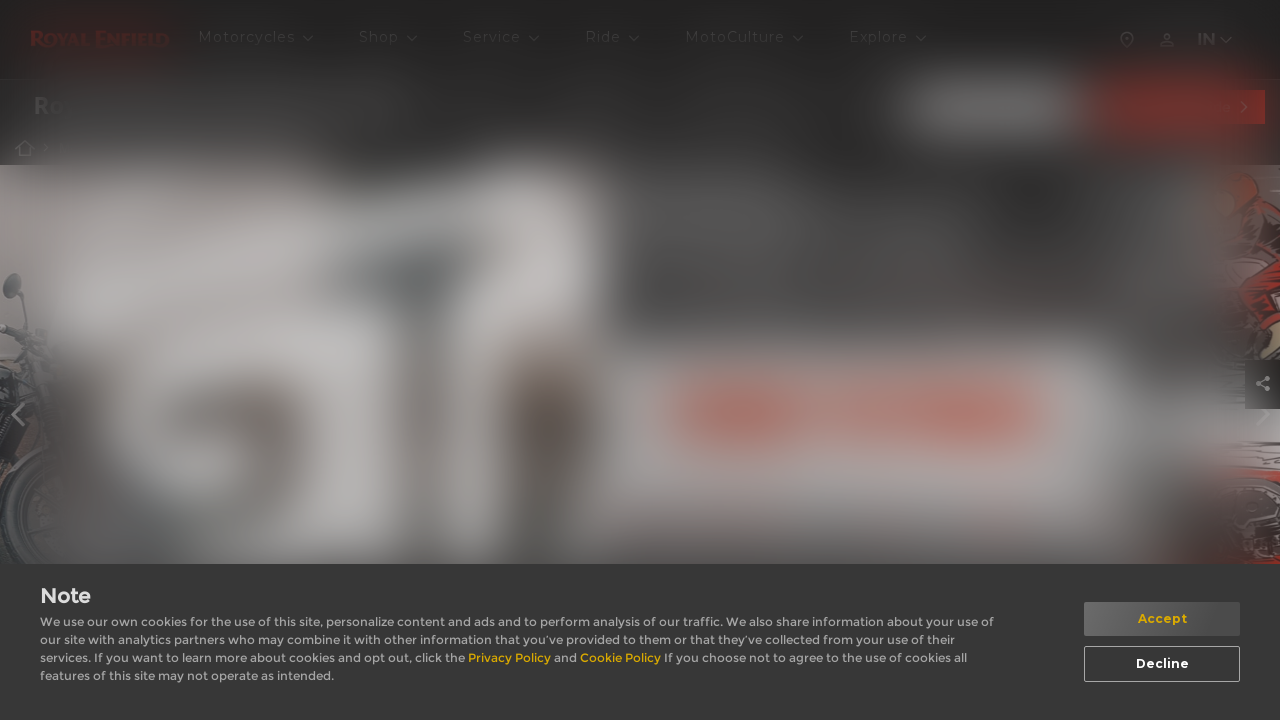

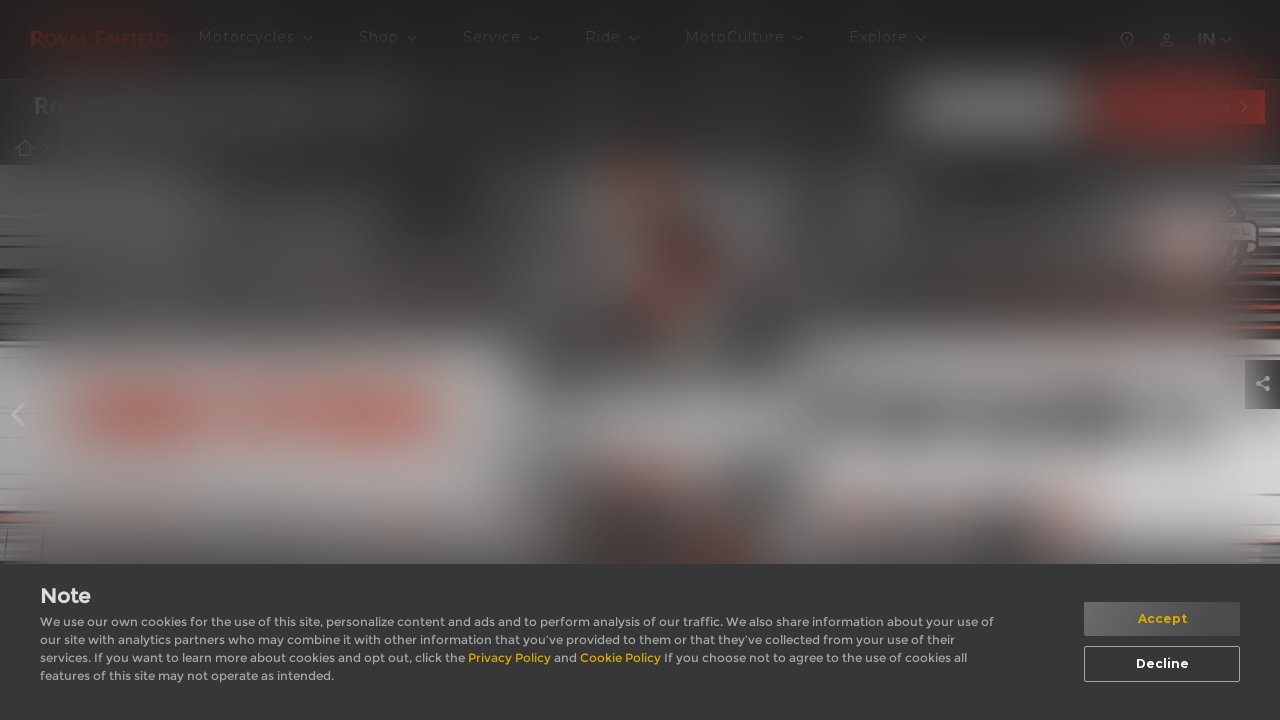